Navigates to a form page to verify it loads correctly

Starting URL: https://testotomasyonu.com/form

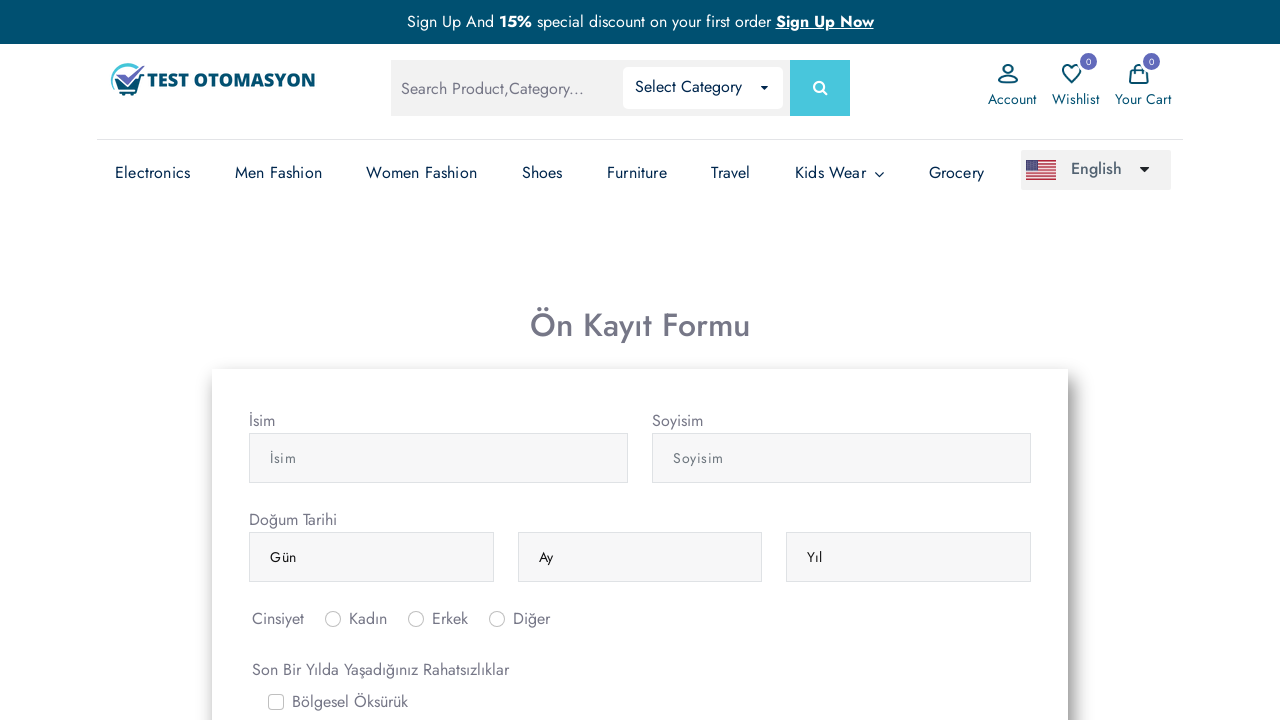

Navigated to form page at https://testotomasyonu.com/form
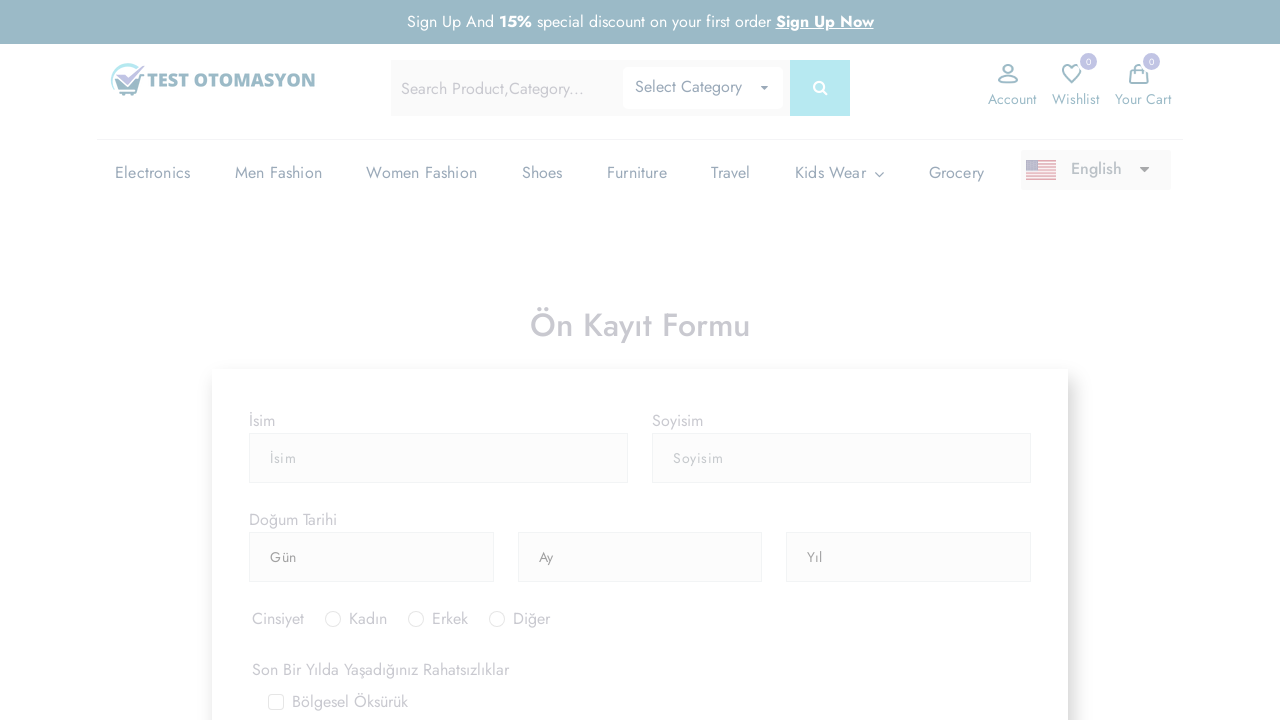

Form page loaded successfully
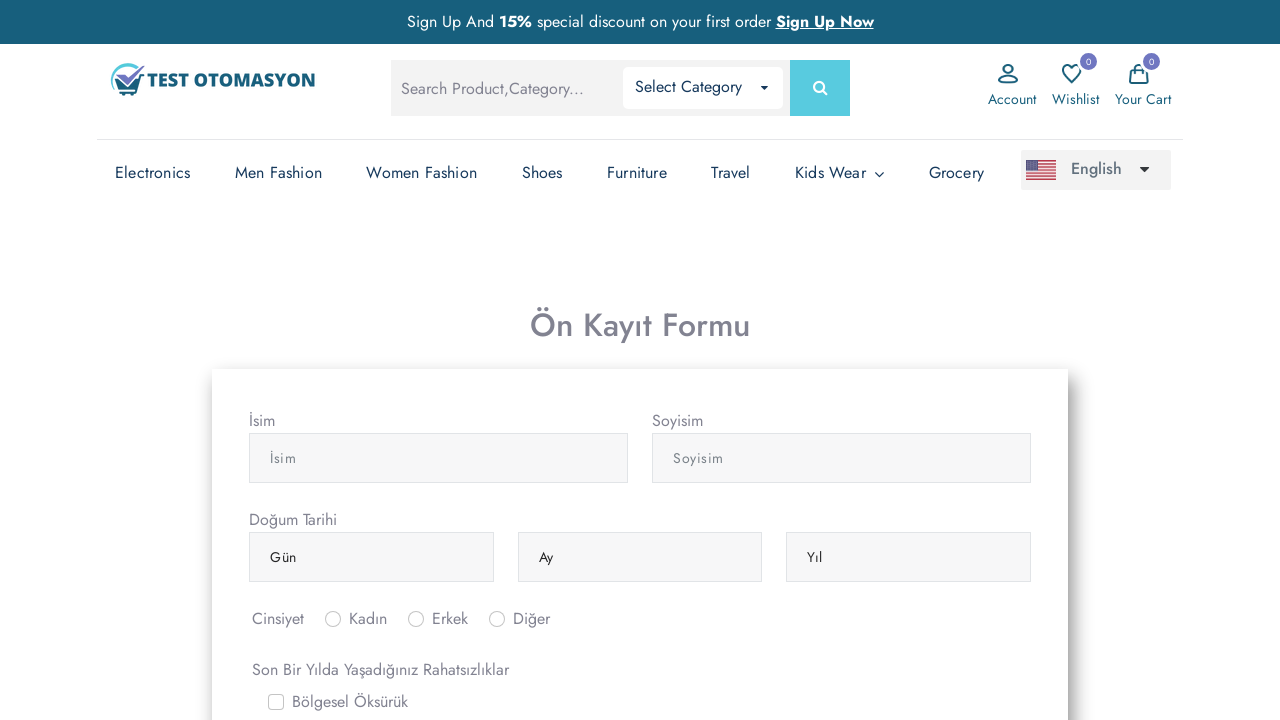

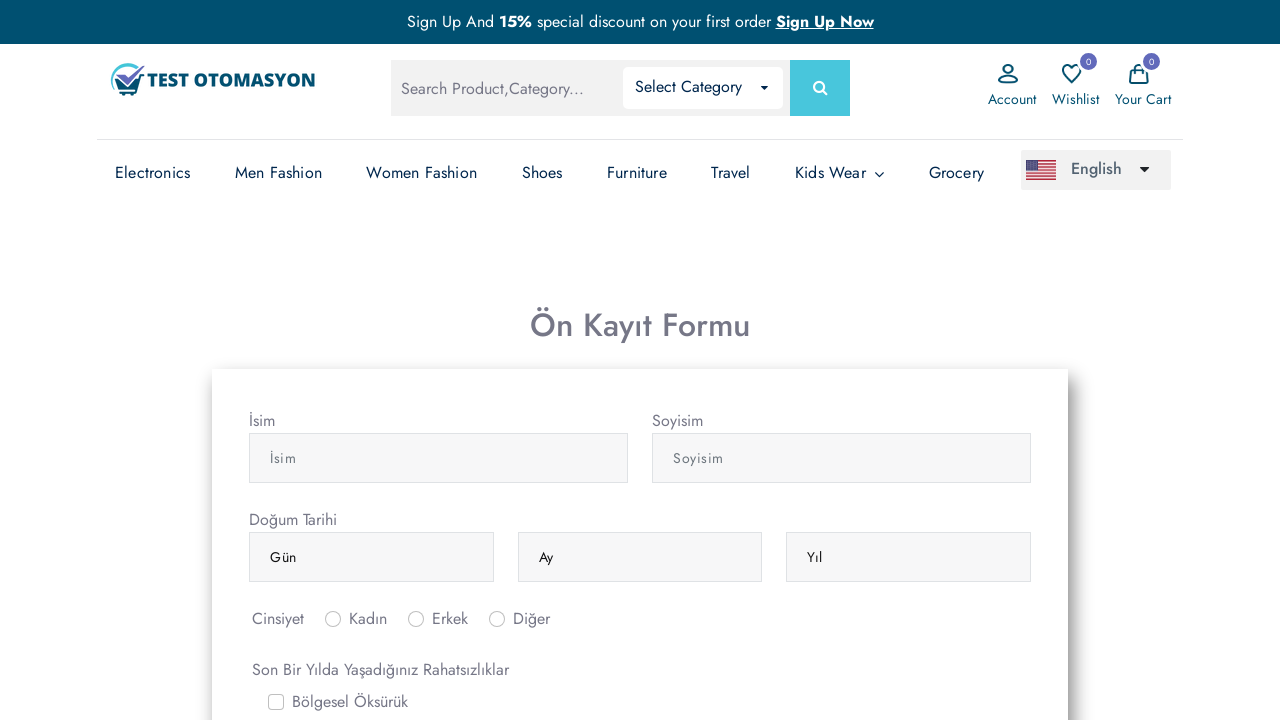